Tests adding a task to the todo list and verifies it appears in the list.

Starting URL: https://herziopinto.github.io/lista-de-tarefas/

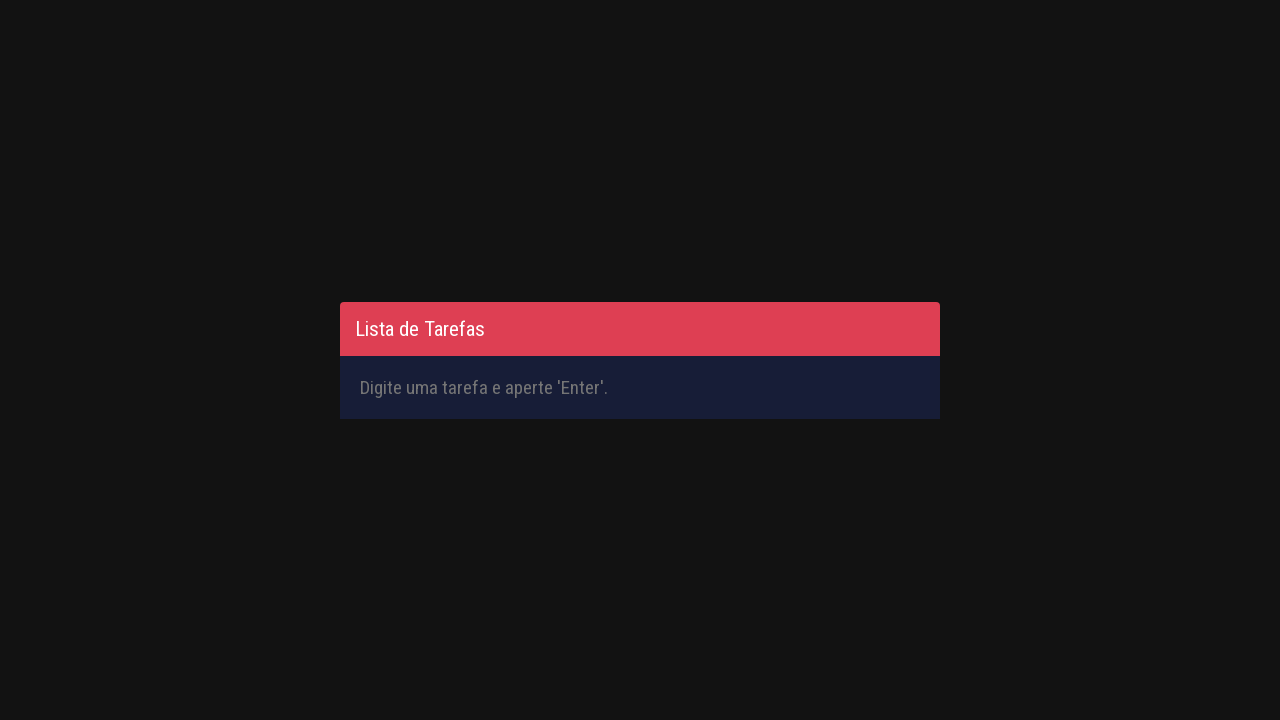

Filled task input field with 'Aprender Selenium' on #inputTask
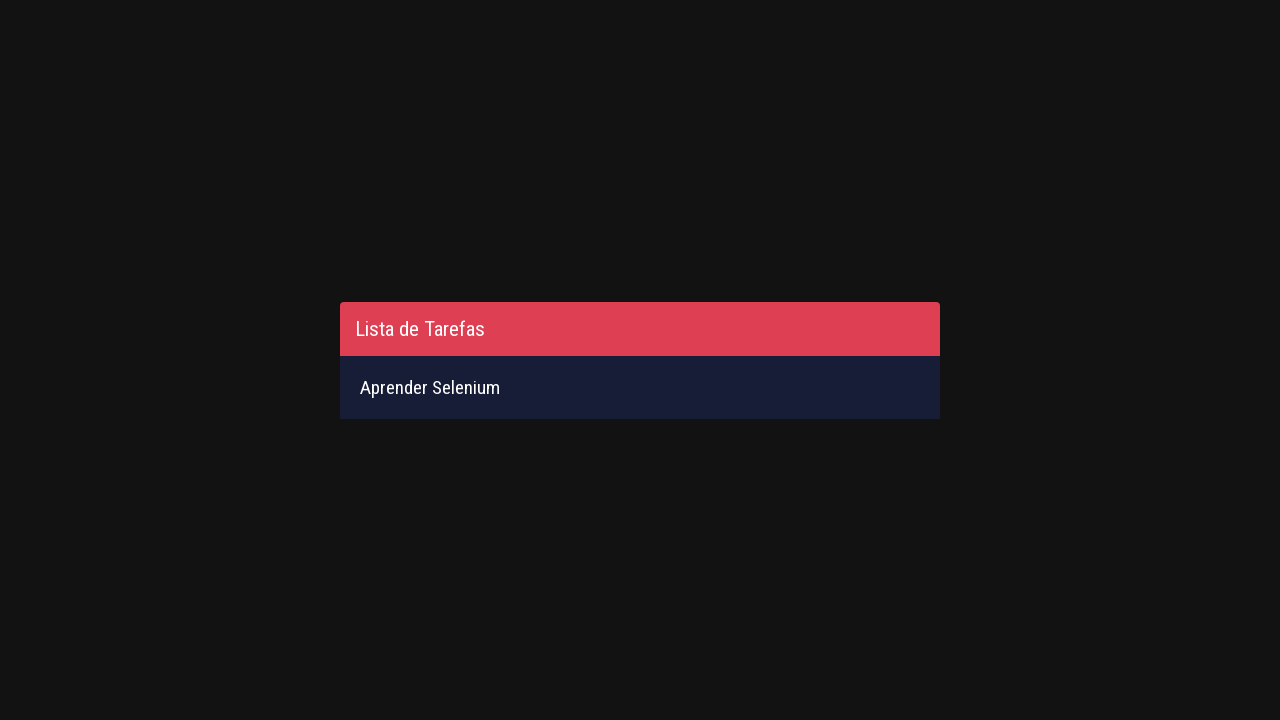

Pressed Enter to submit the task on #inputTask
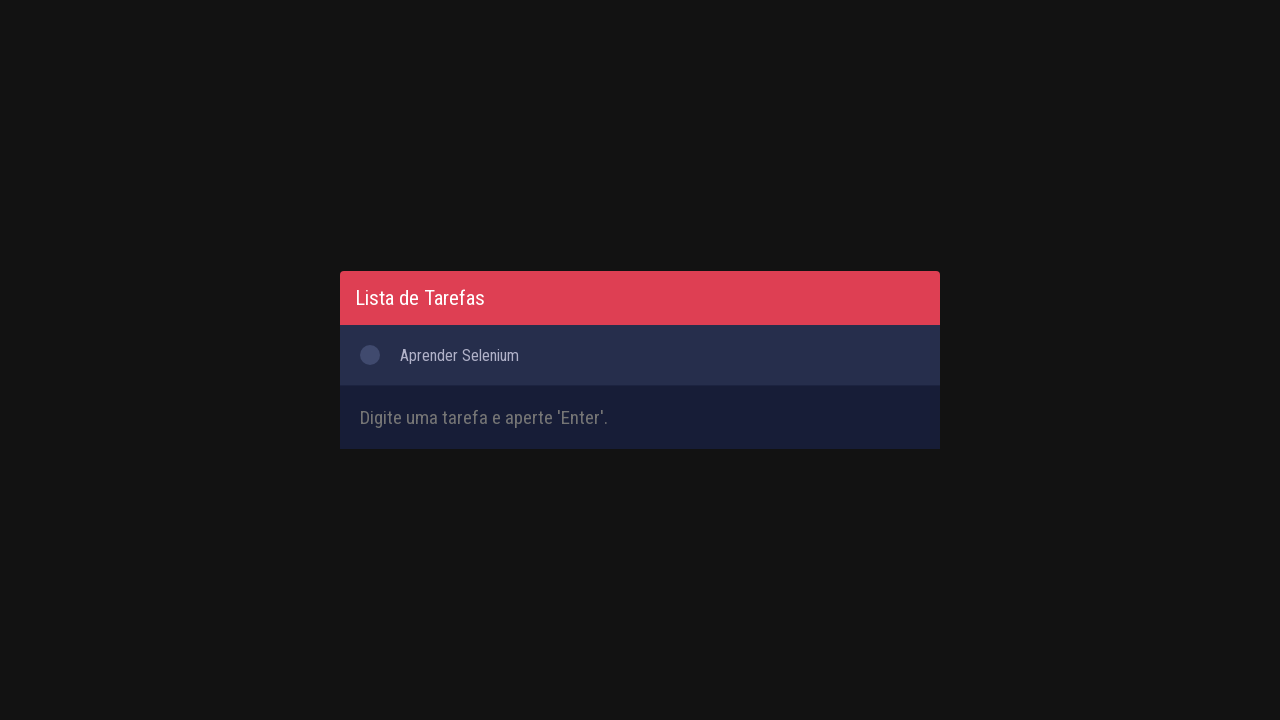

Task appeared in the list successfully
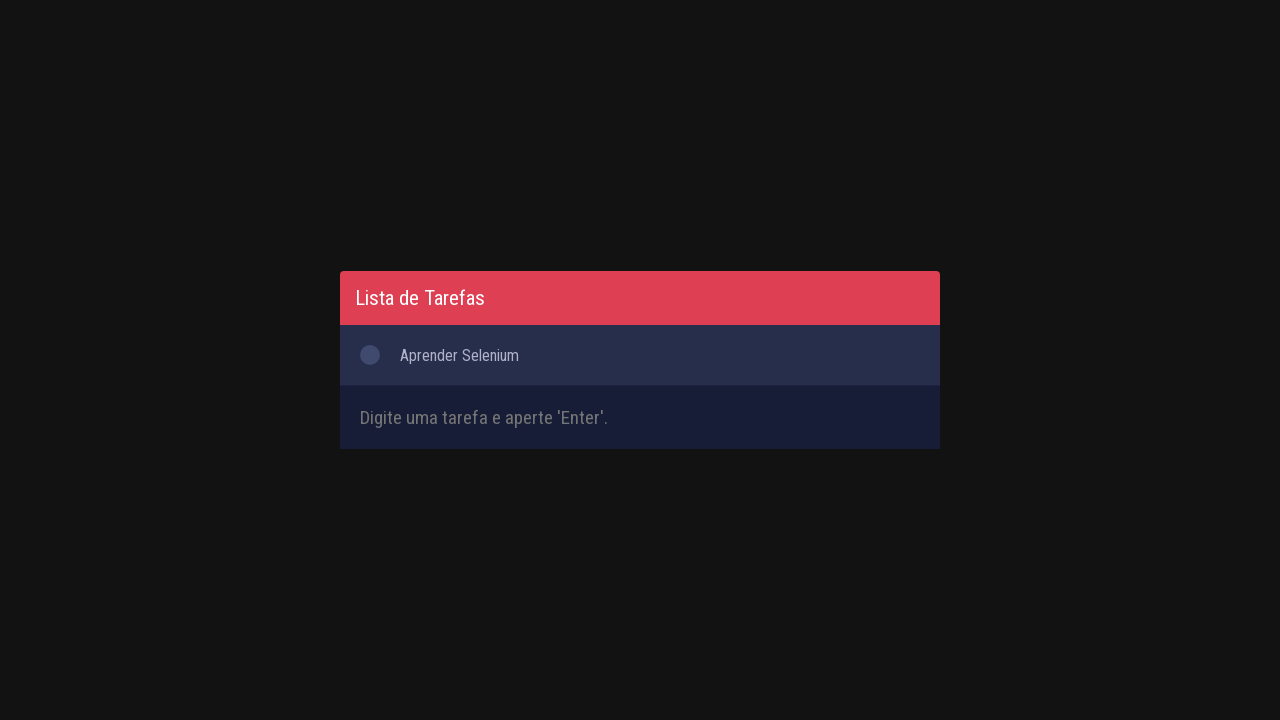

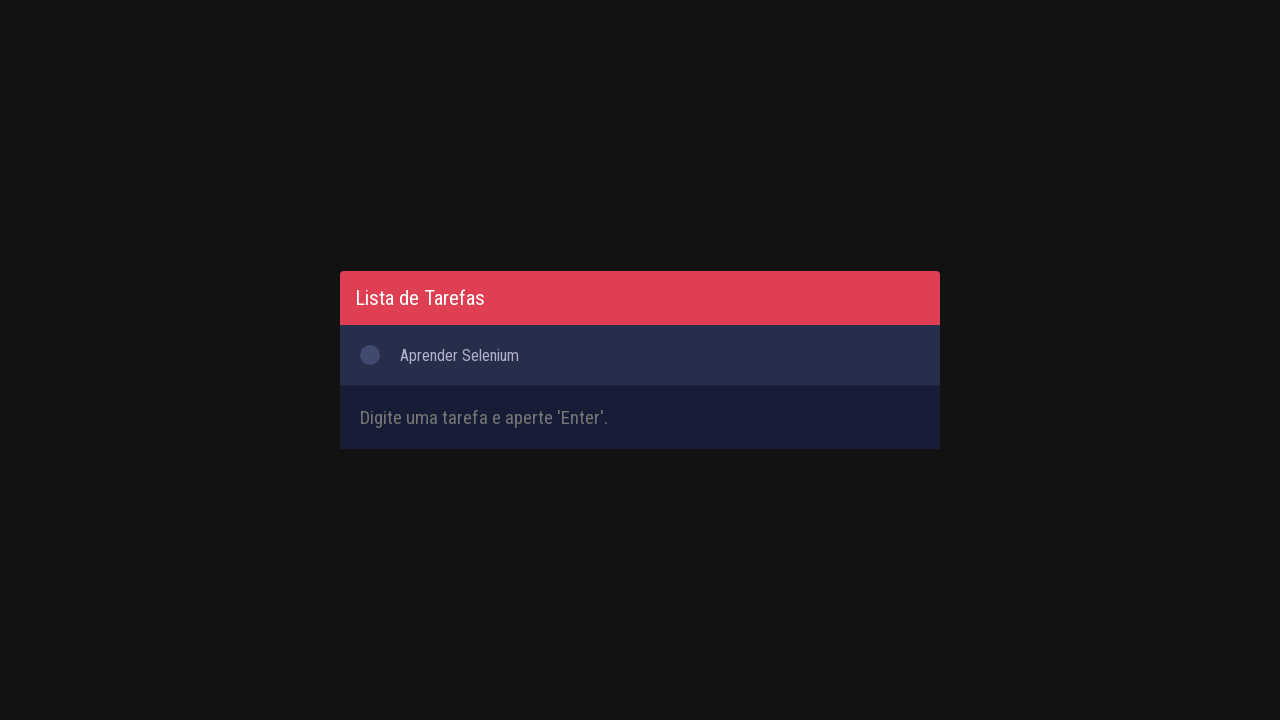